Tests JavaScript confirm dialog handling by clicking a button that triggers a confirm dialog, dismissing it (clicking Cancel), and verifying the result message does not contain "successfuly"

Starting URL: https://the-internet.herokuapp.com/javascript_alerts

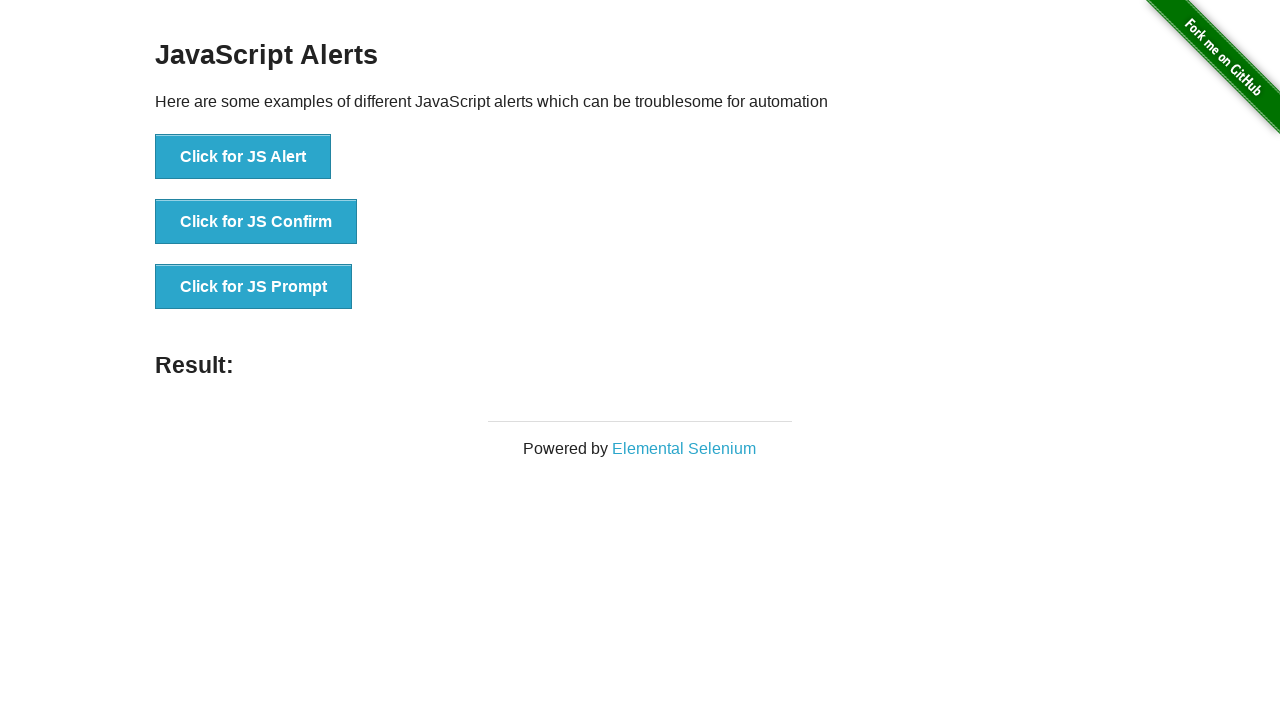

Set up dialog handler to dismiss confirm dialog
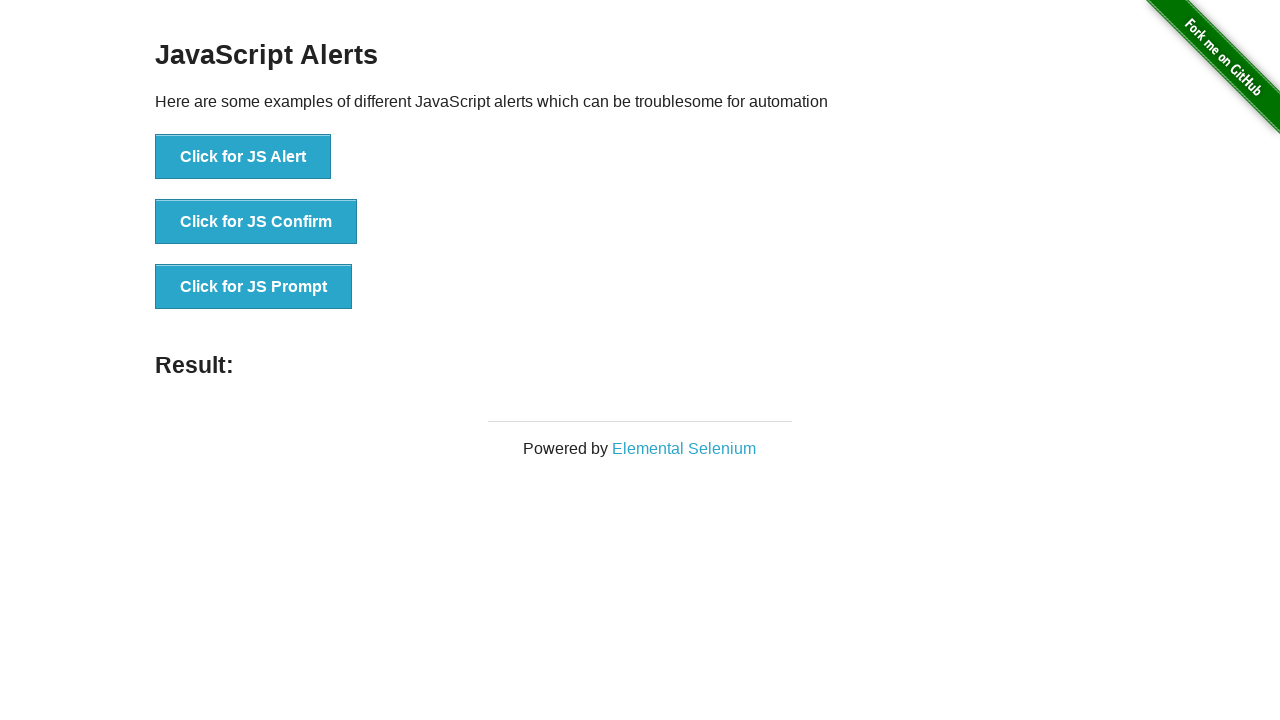

Clicked button to trigger JS Confirm dialog at (256, 222) on xpath=//*[text()='Click for JS Confirm']
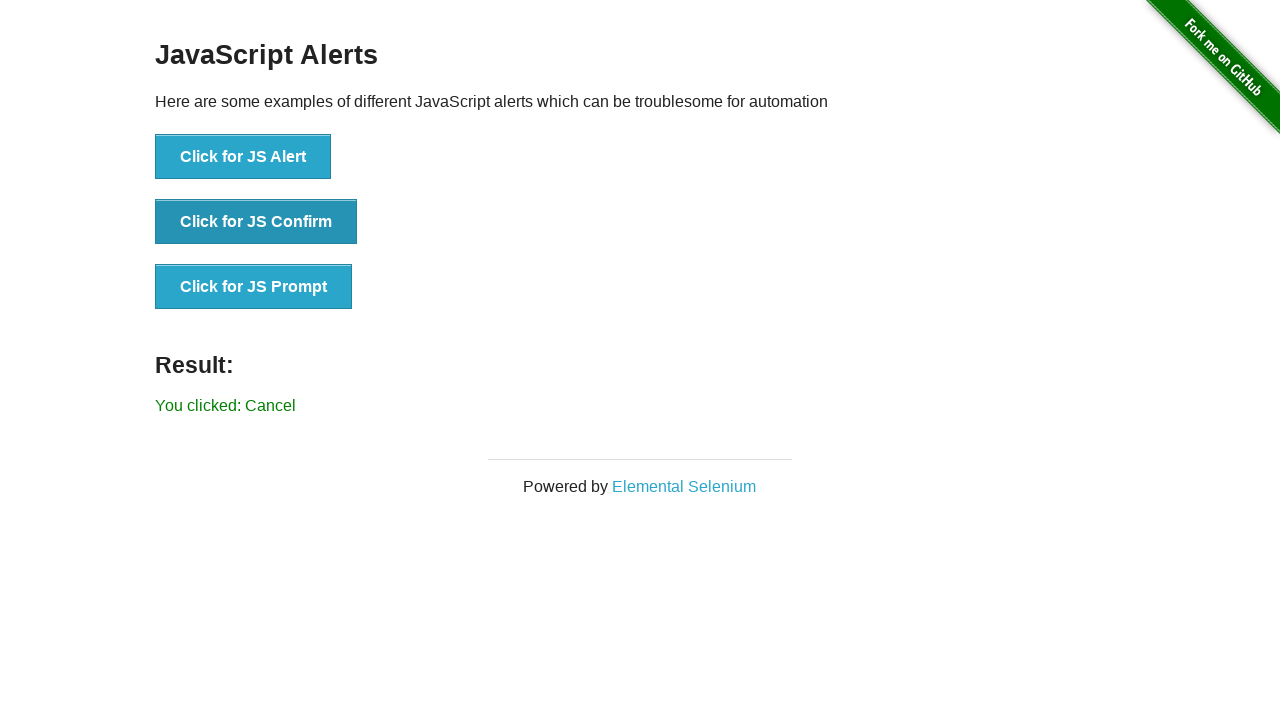

Waited for result message to appear
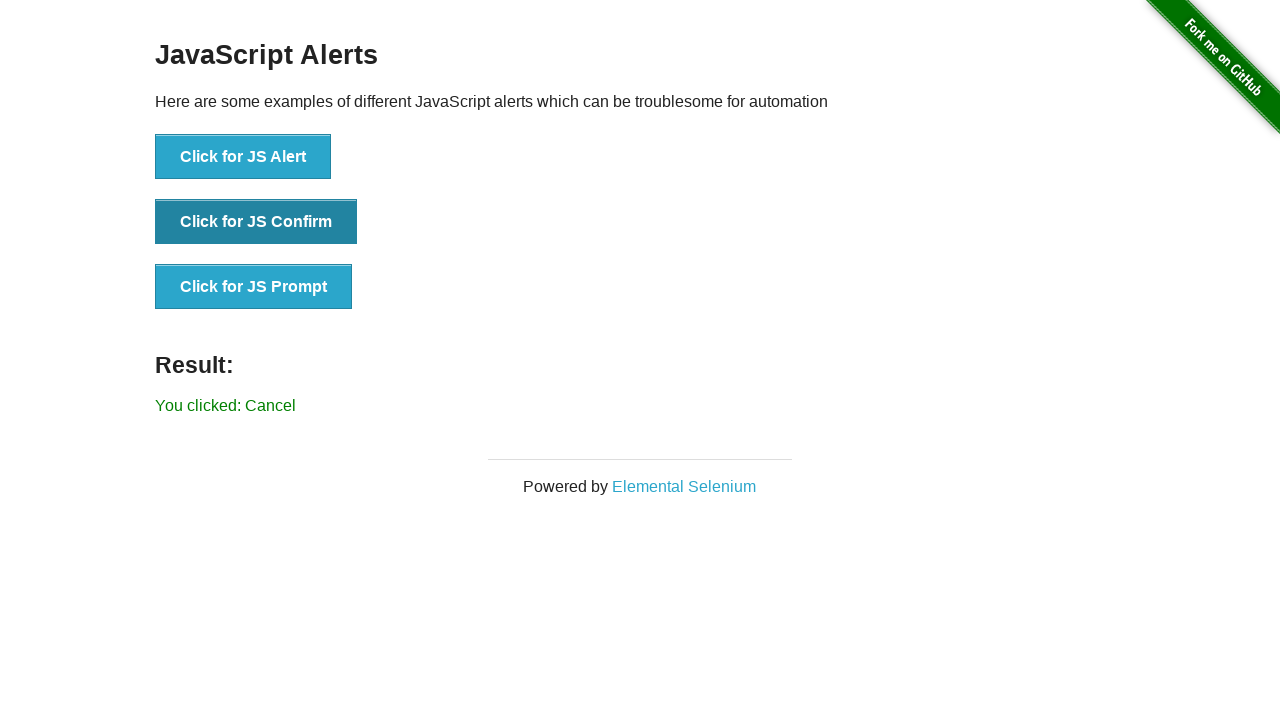

Retrieved result text: 'You clicked: Cancel'
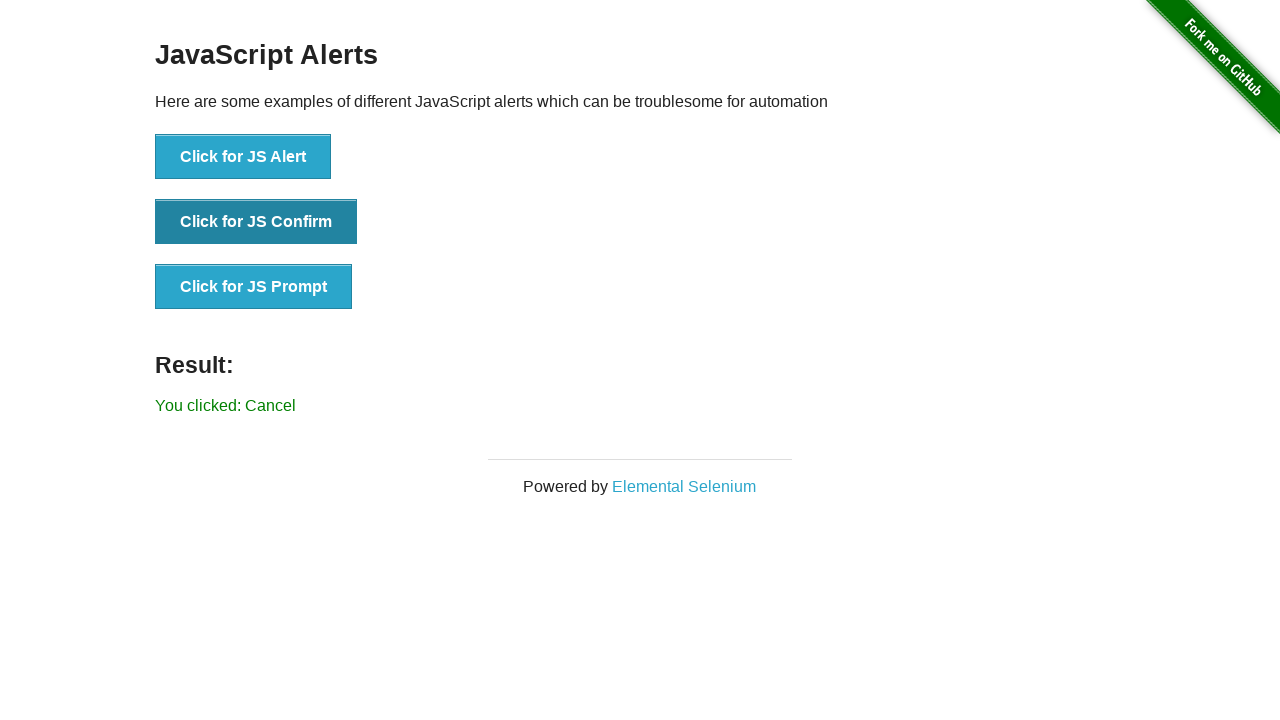

Verified result message does not contain 'successfuly'
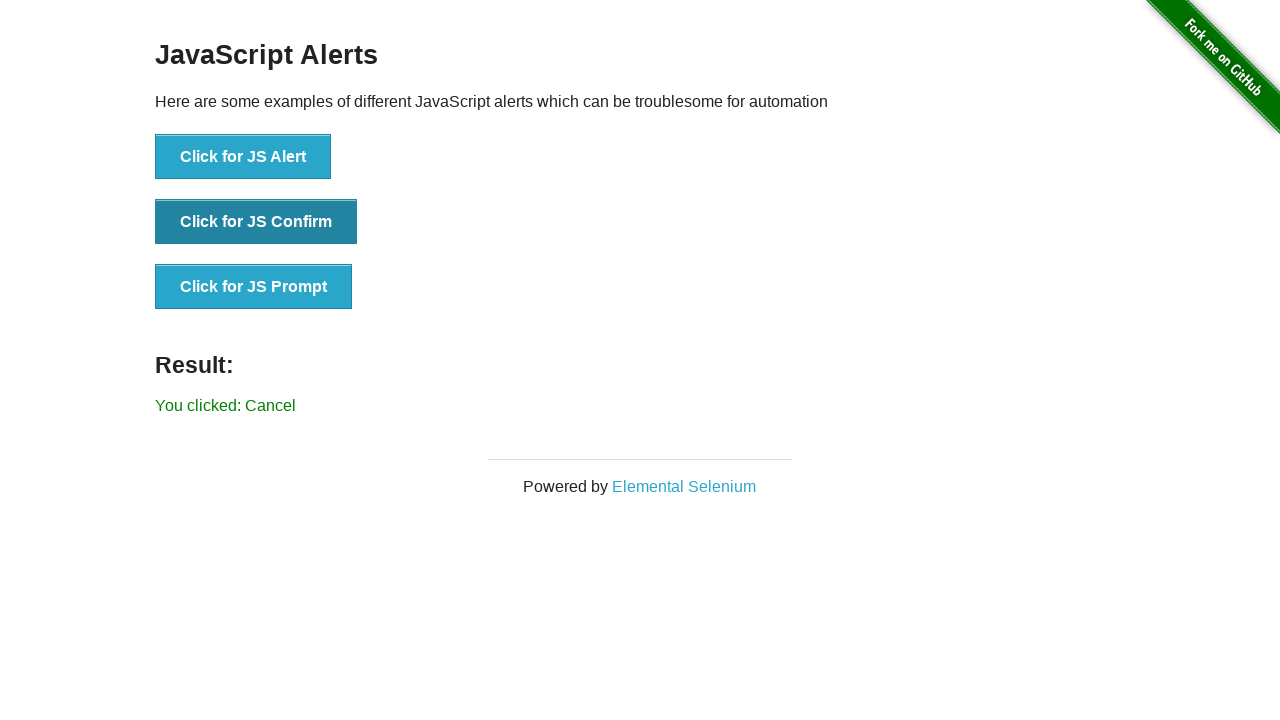

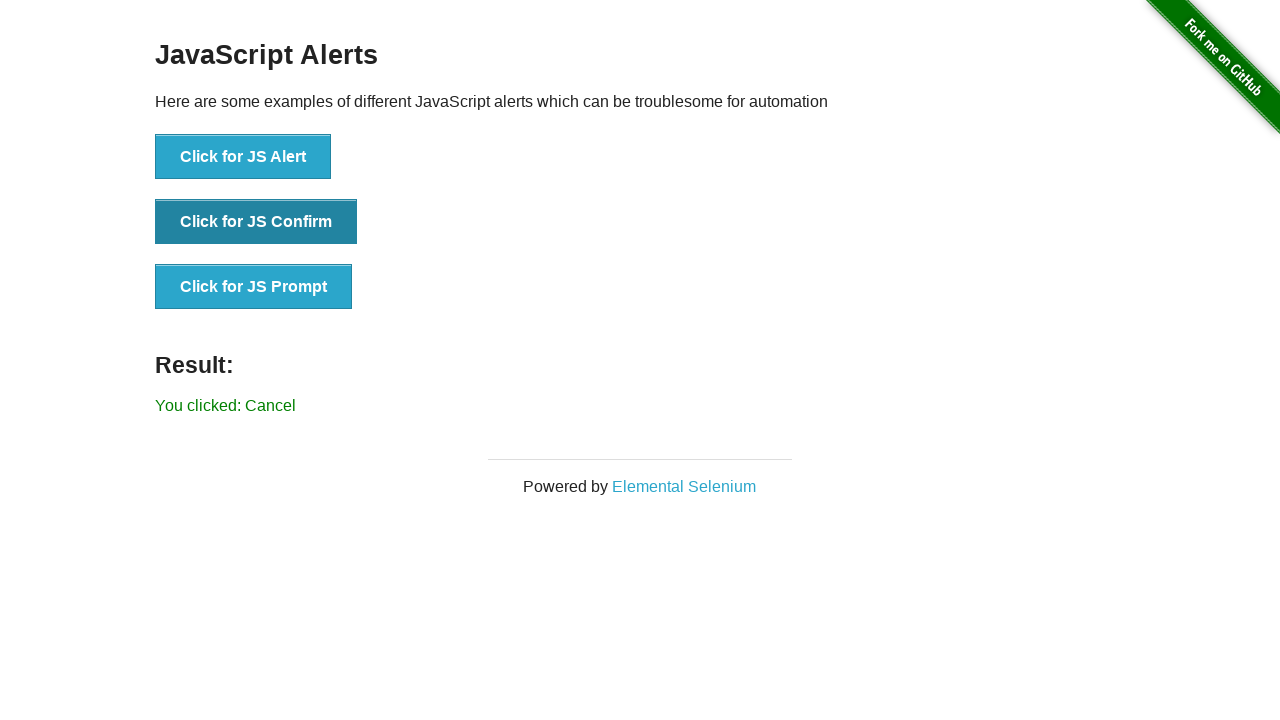